Navigates to the Durgasoft website homepage and maximizes the browser window to verify the site loads correctly.

Starting URL: http://www.durgasoft.com

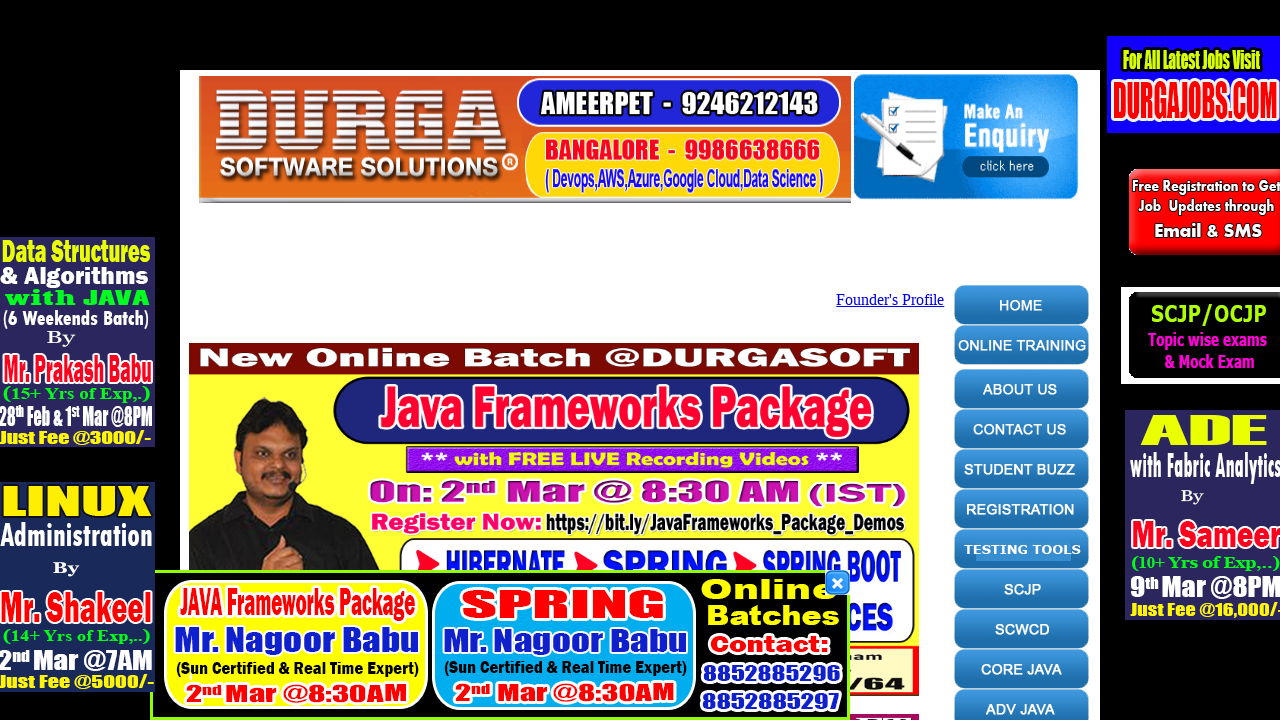

Navigated to Durgasoft website homepage
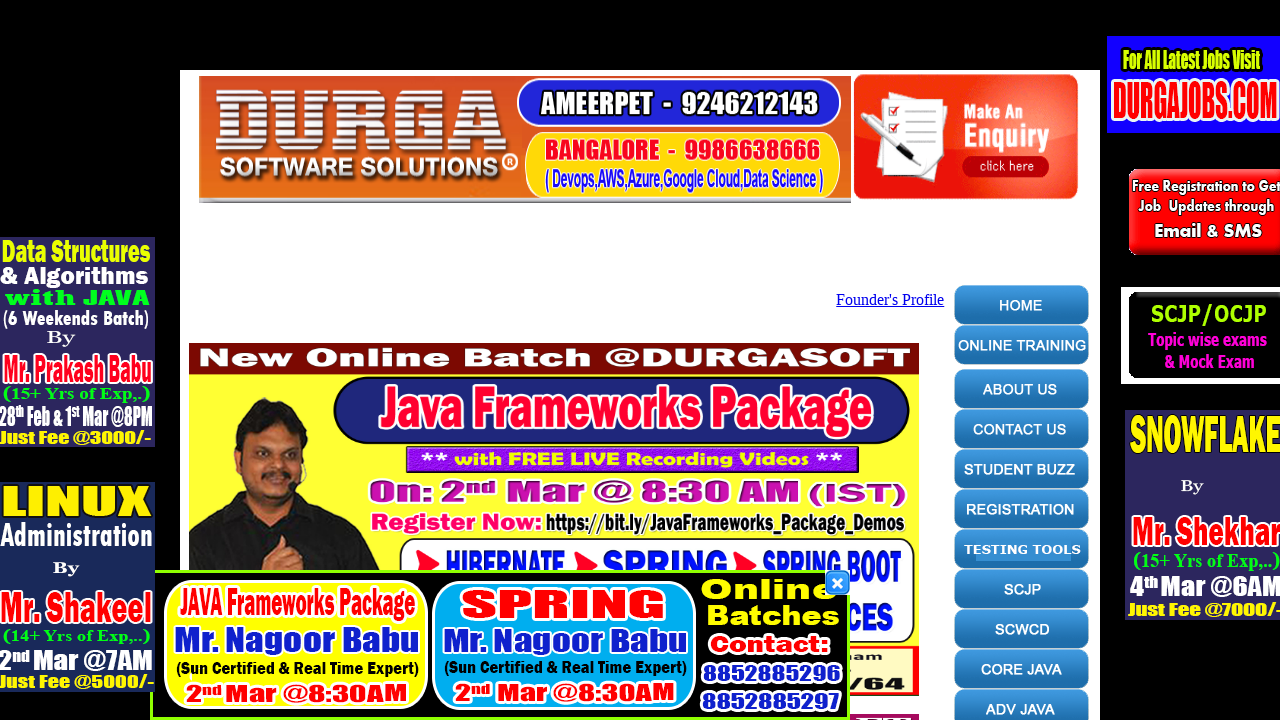

Page DOM content fully loaded
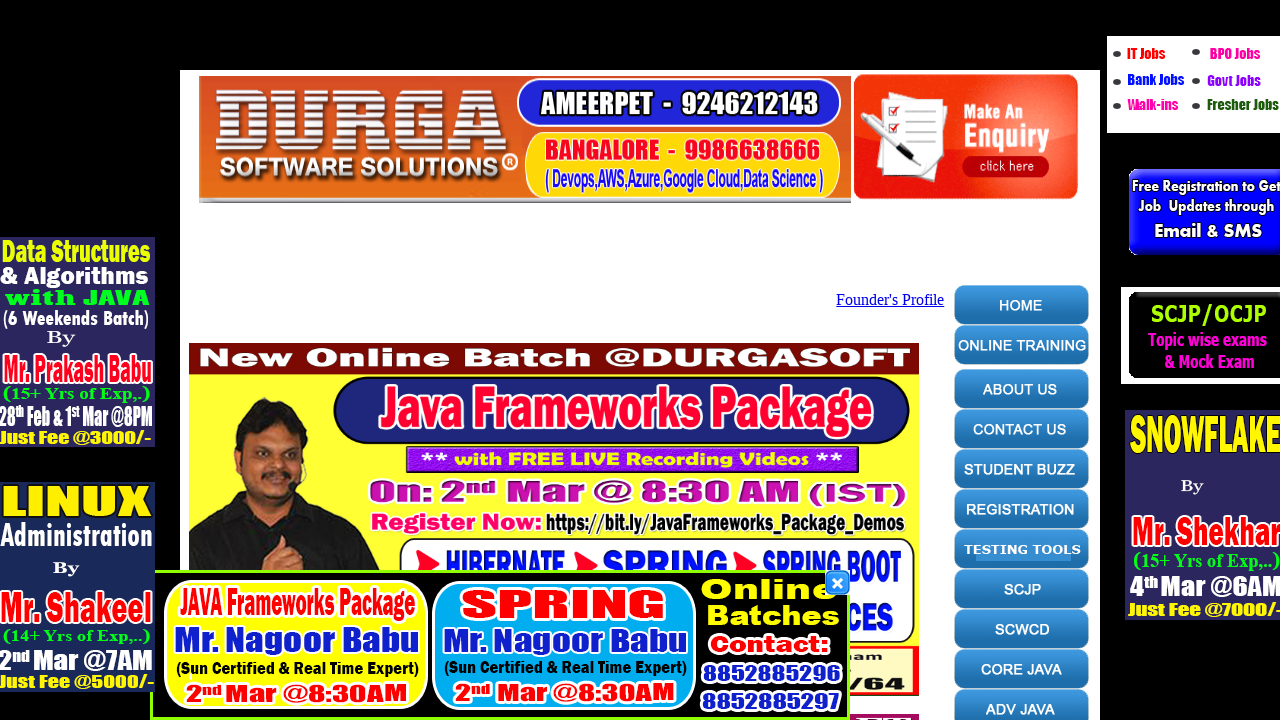

Body element found, page content verified
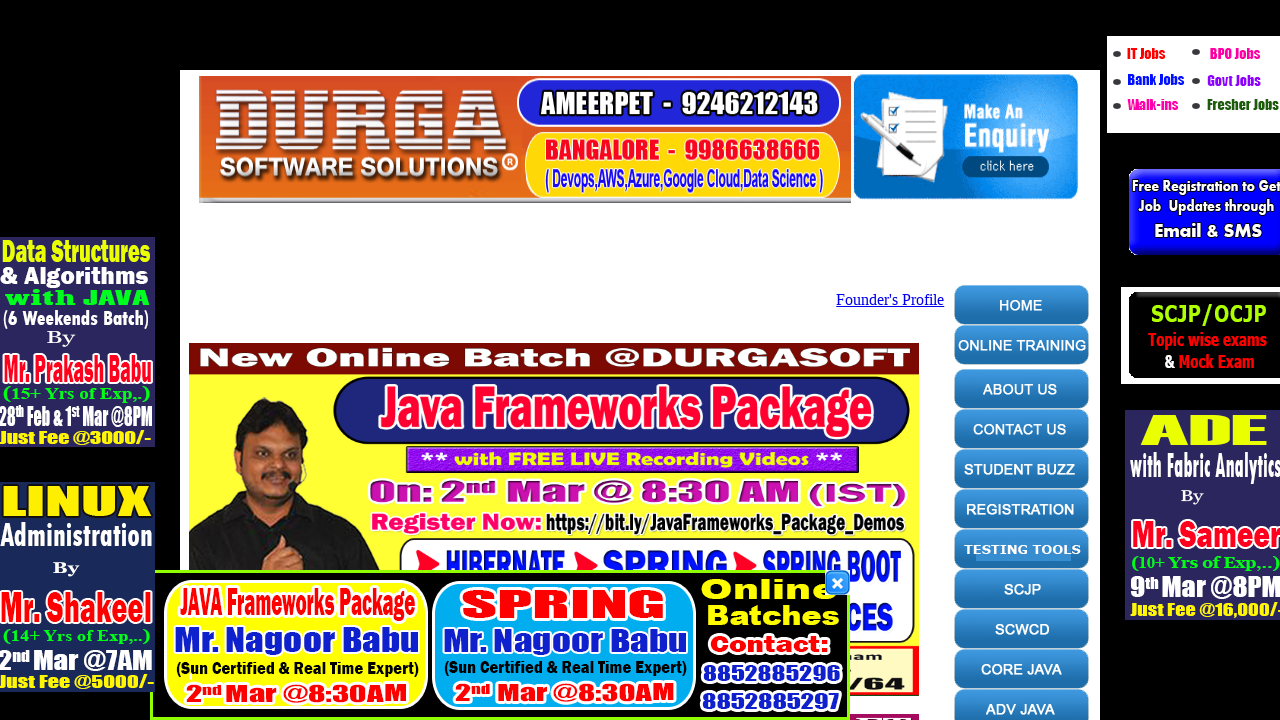

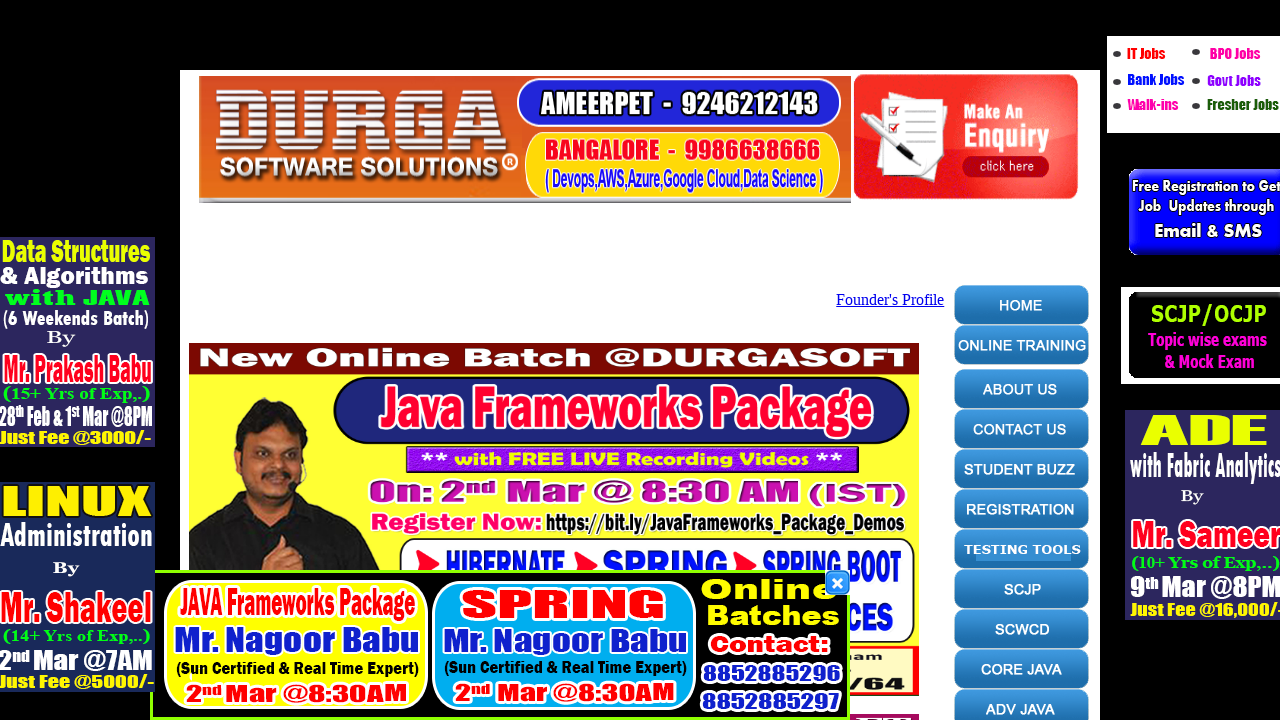